Tests handling of JavaScript alert dialog by clicking the alert button, accepting the alert, and verifying the success message is displayed

Starting URL: https://practice.cydeo.com/javascript_alerts

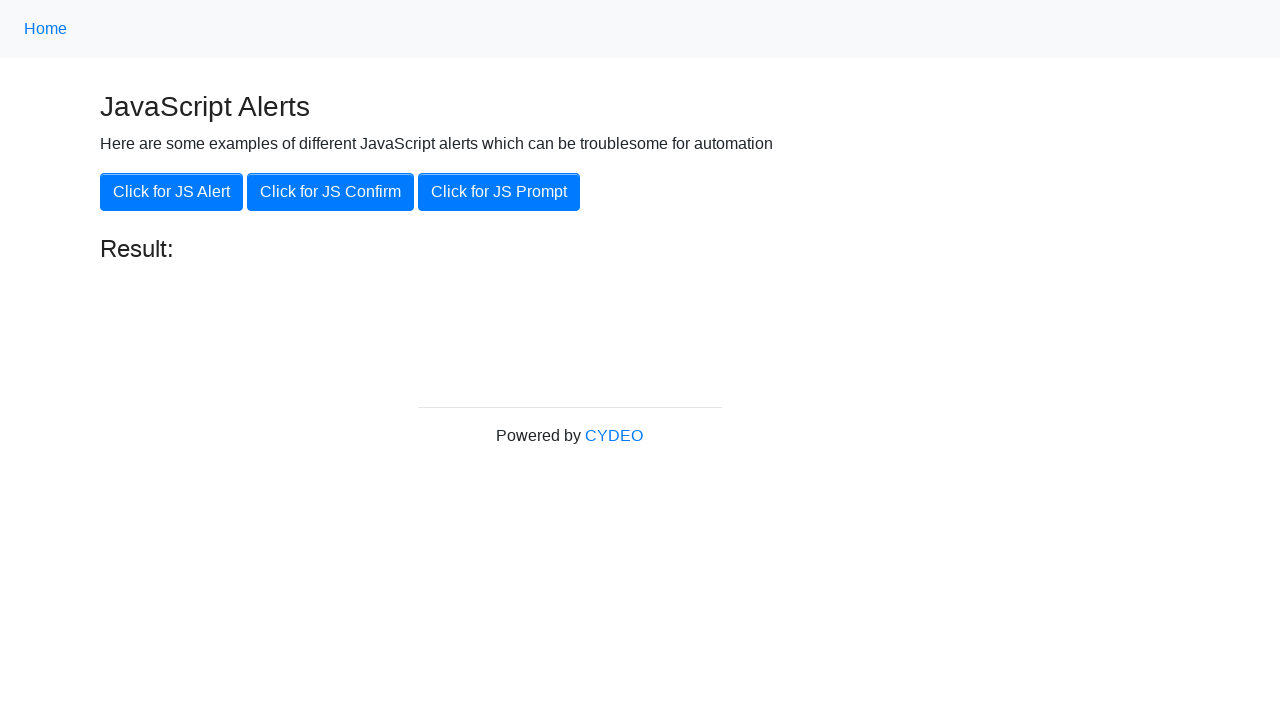

Set up dialog handler to accept alerts
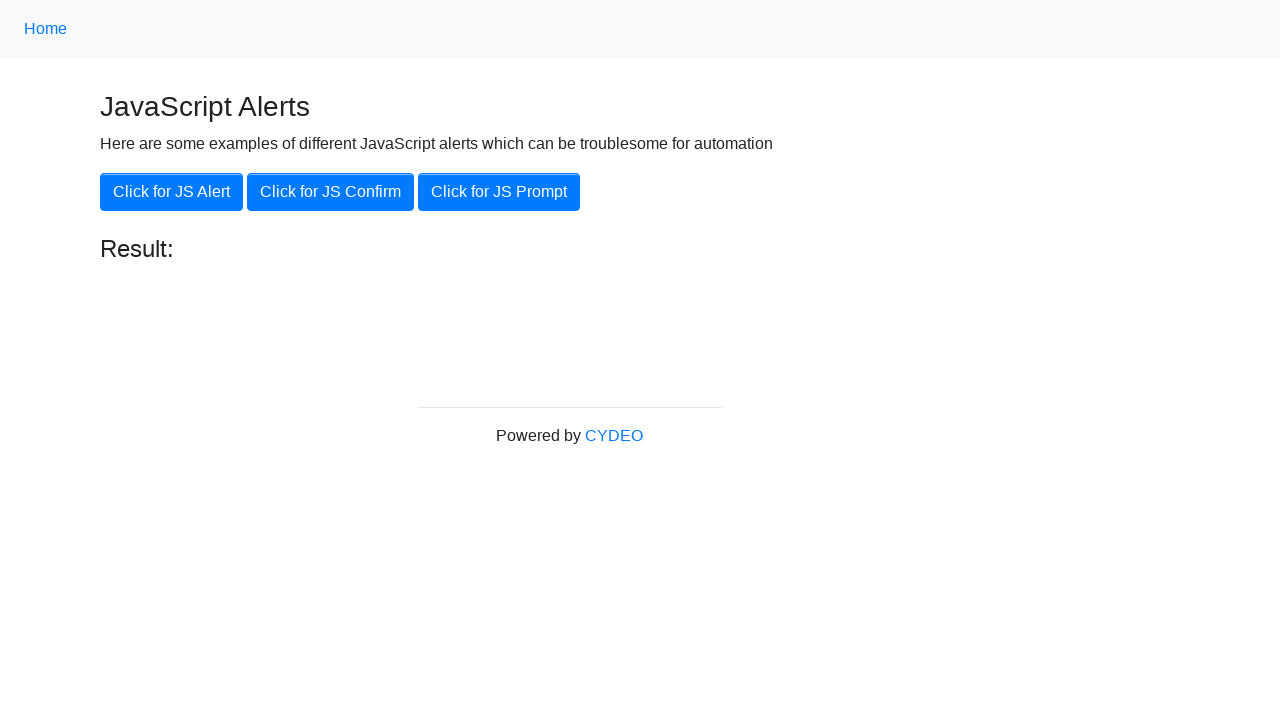

Clicked the JavaScript alert button at (172, 192) on xpath=//button[@onclick='jsAlert()']
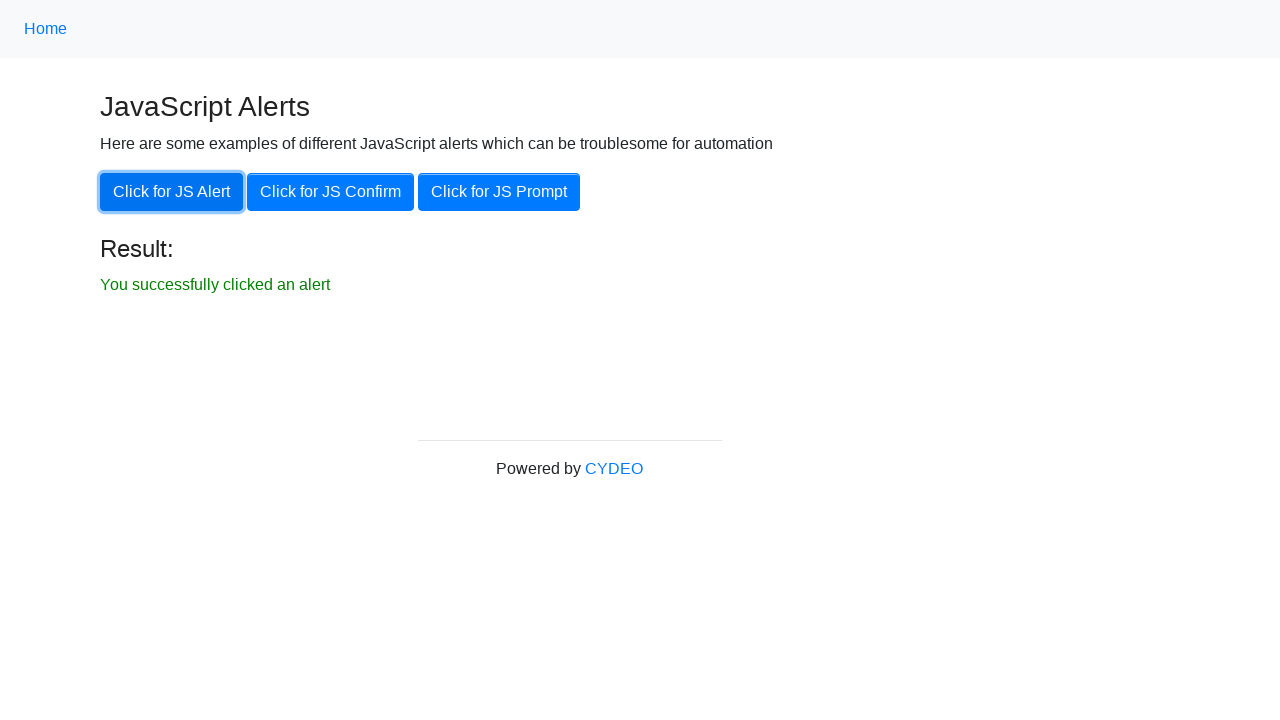

Verified success message 'You successfully clicked an alert' is displayed
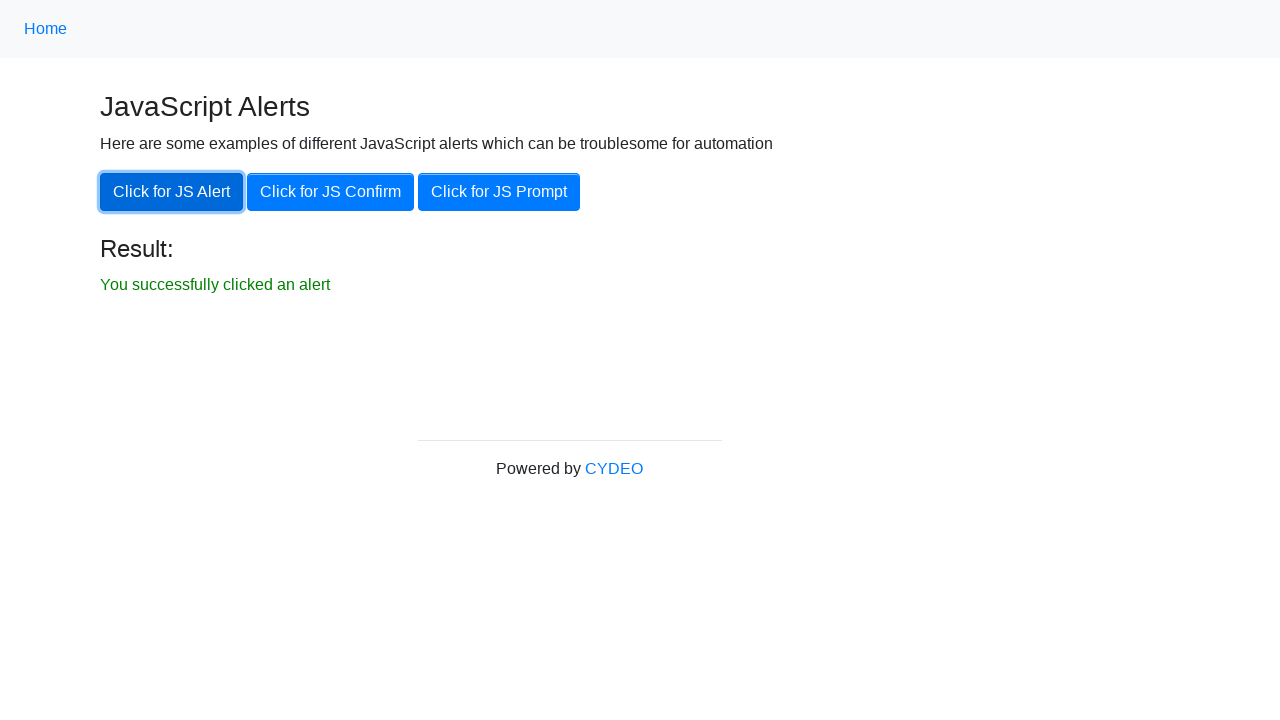

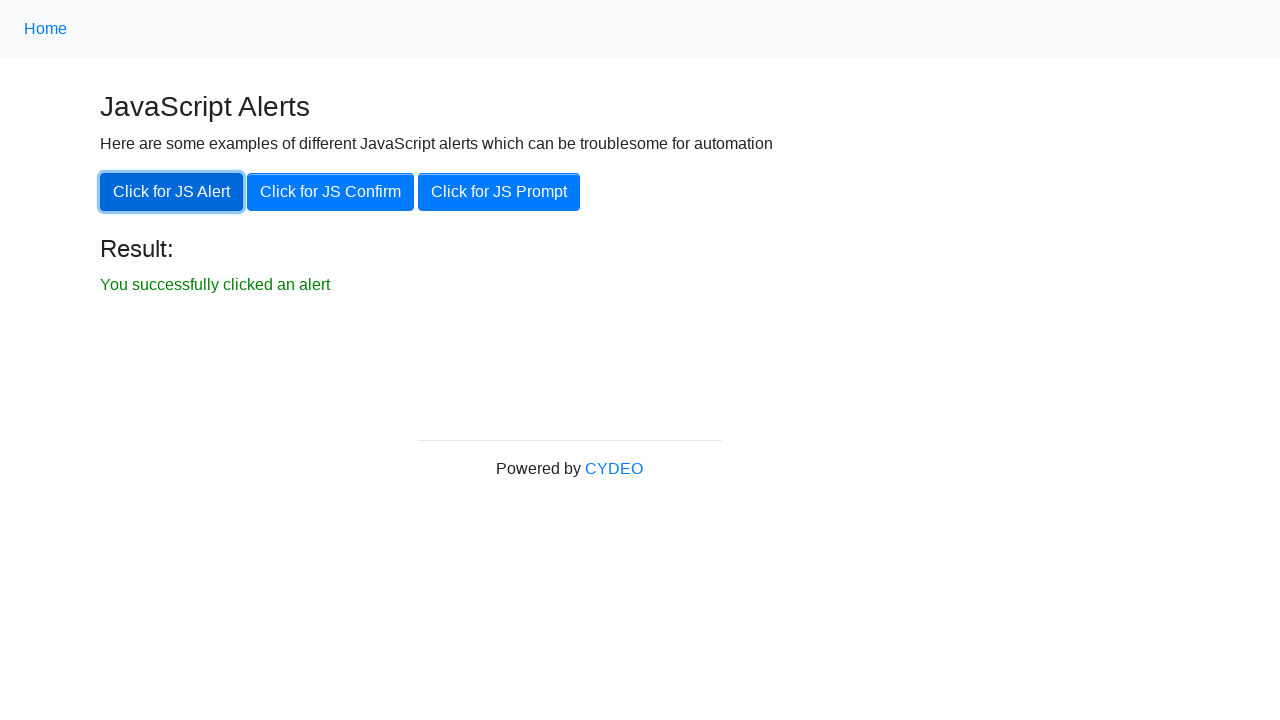